Tests button clicking functionality on the automation testing website by clicking a button element

Starting URL: https://automationtesting.co.uk/buttons.html

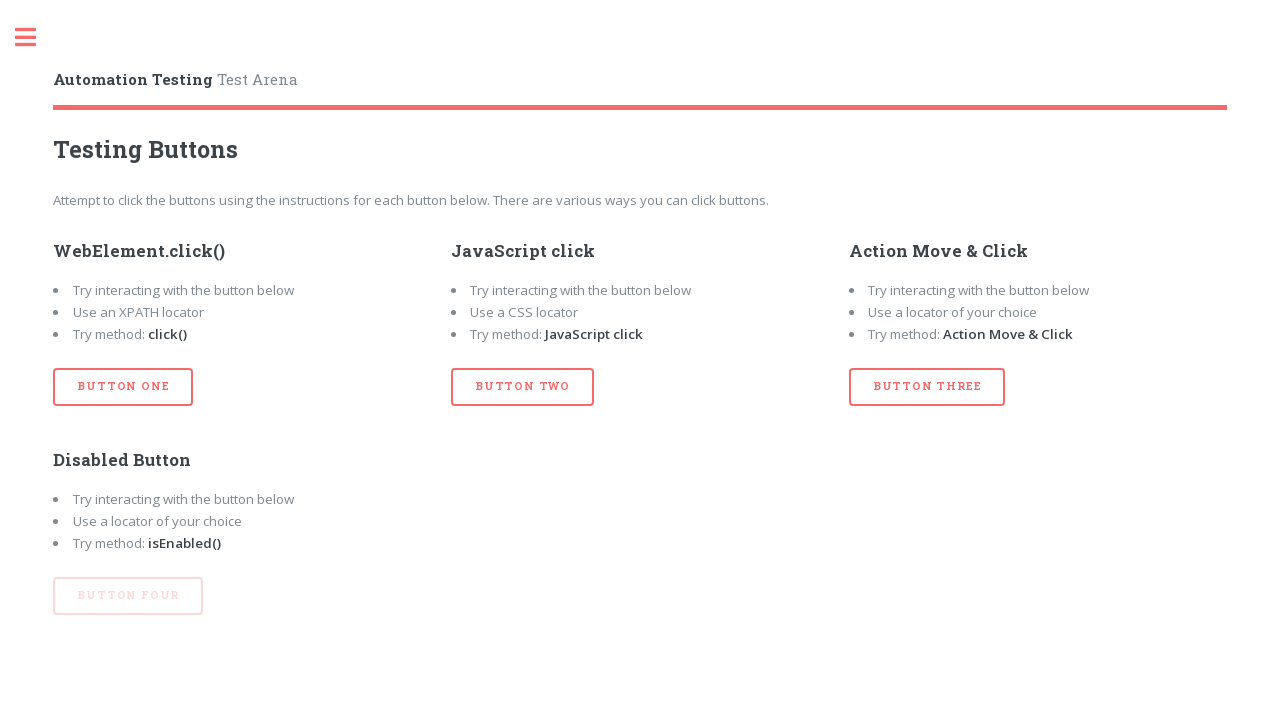

Clicked button with id 'btn_one' at (123, 387) on button#btn_one
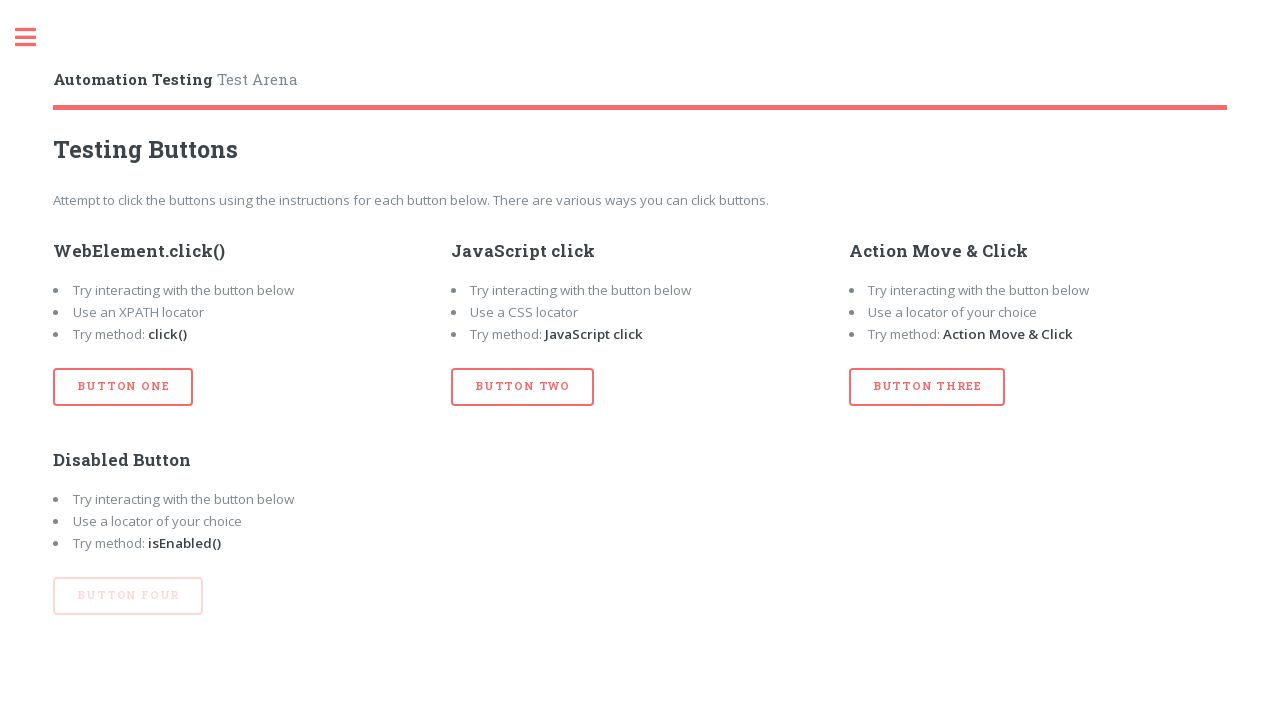

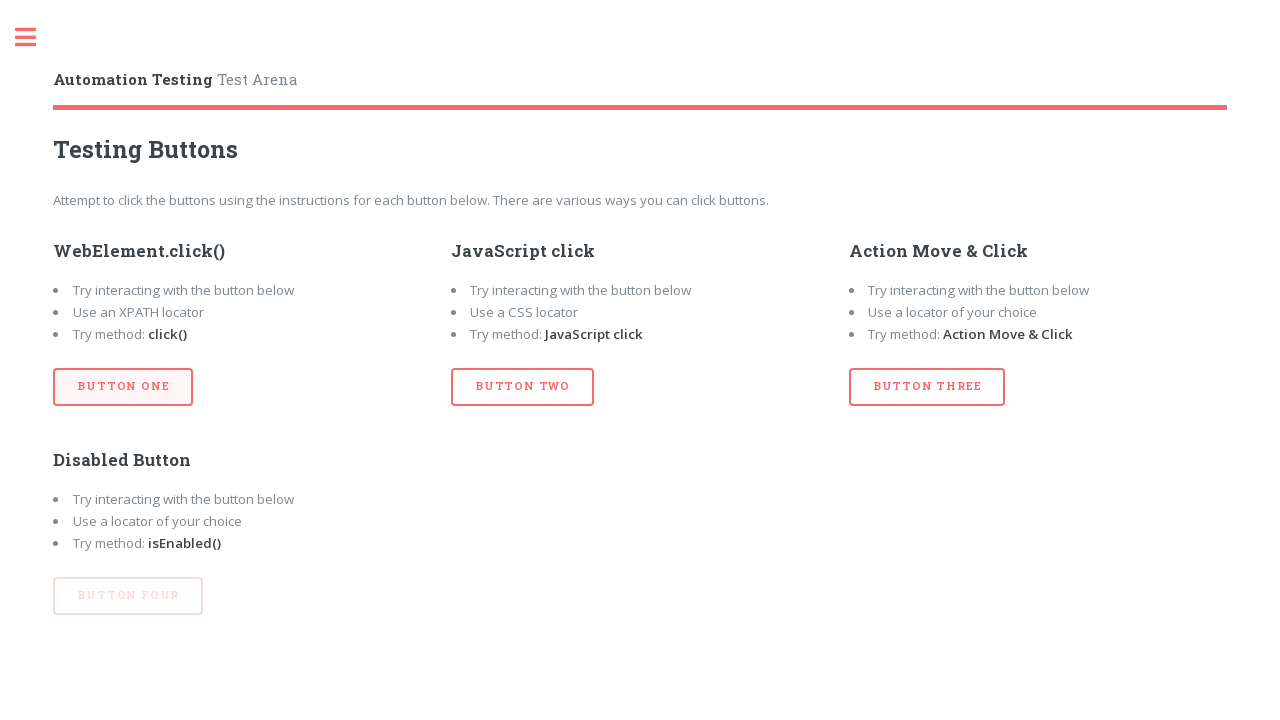